Tests registration form with mismatched password confirmation, verifying password confirmation validation

Starting URL: https://alada.vn/tai-khoan/dang-ky.html

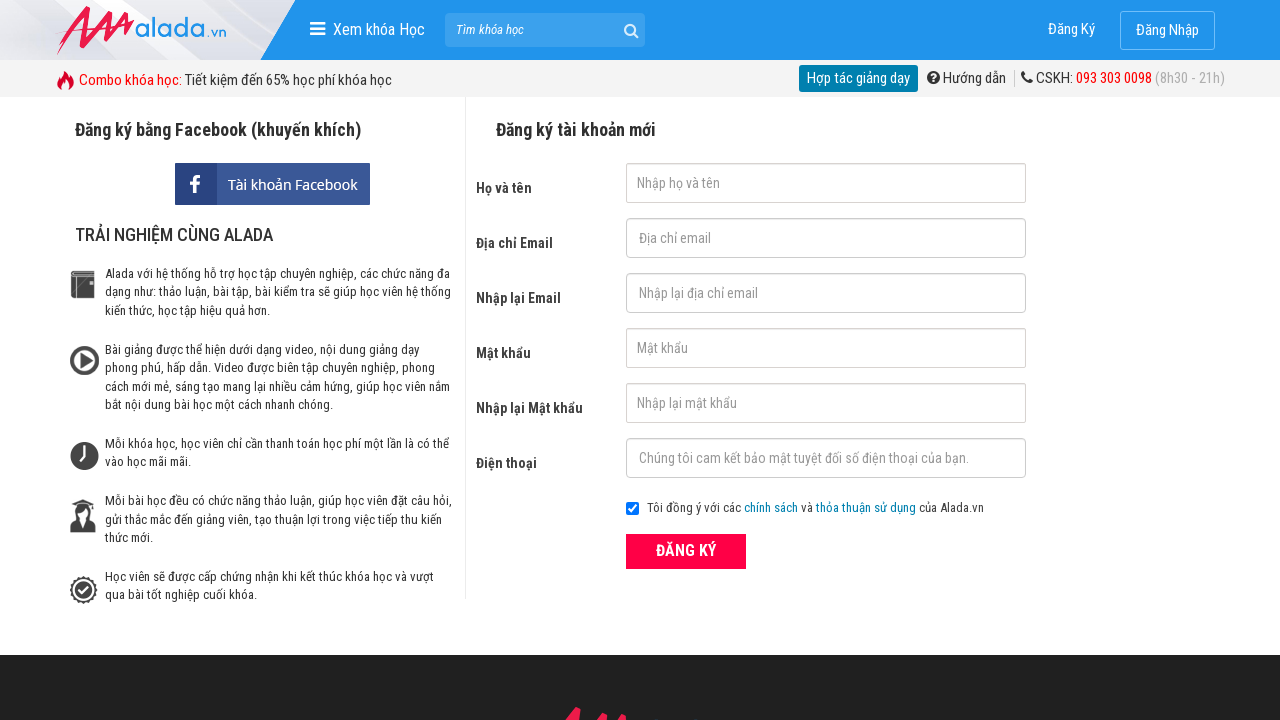

Filled first name field with 'AAAA' on #txtFirstname
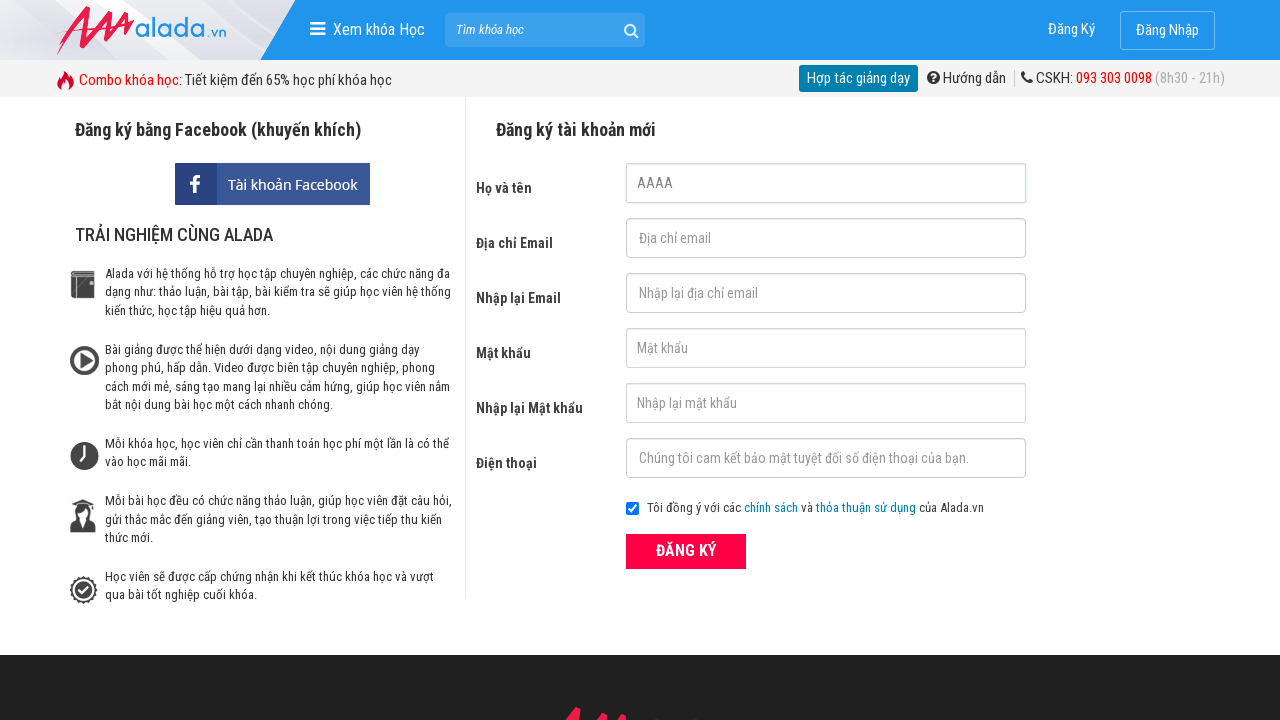

Filled email field with 'AAAA@gmail.com' on #txtEmail
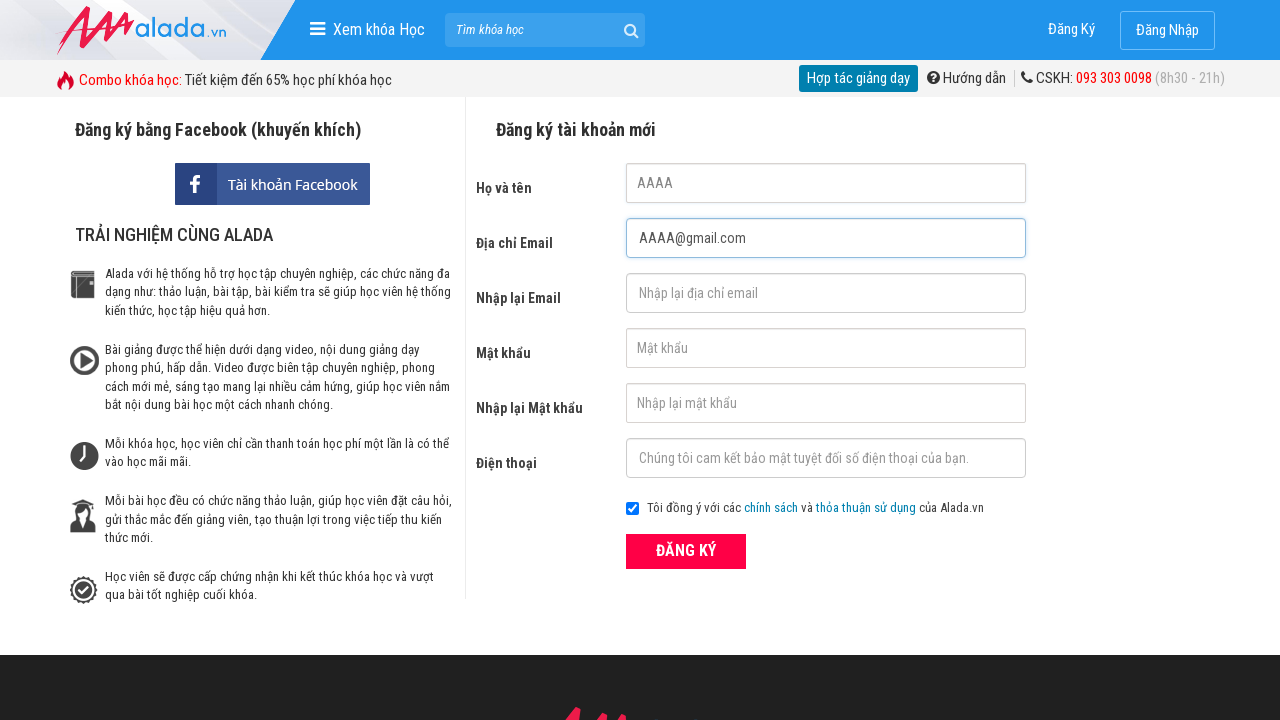

Filled confirm email field with 'AAAA@gmail.com' on #txtCEmail
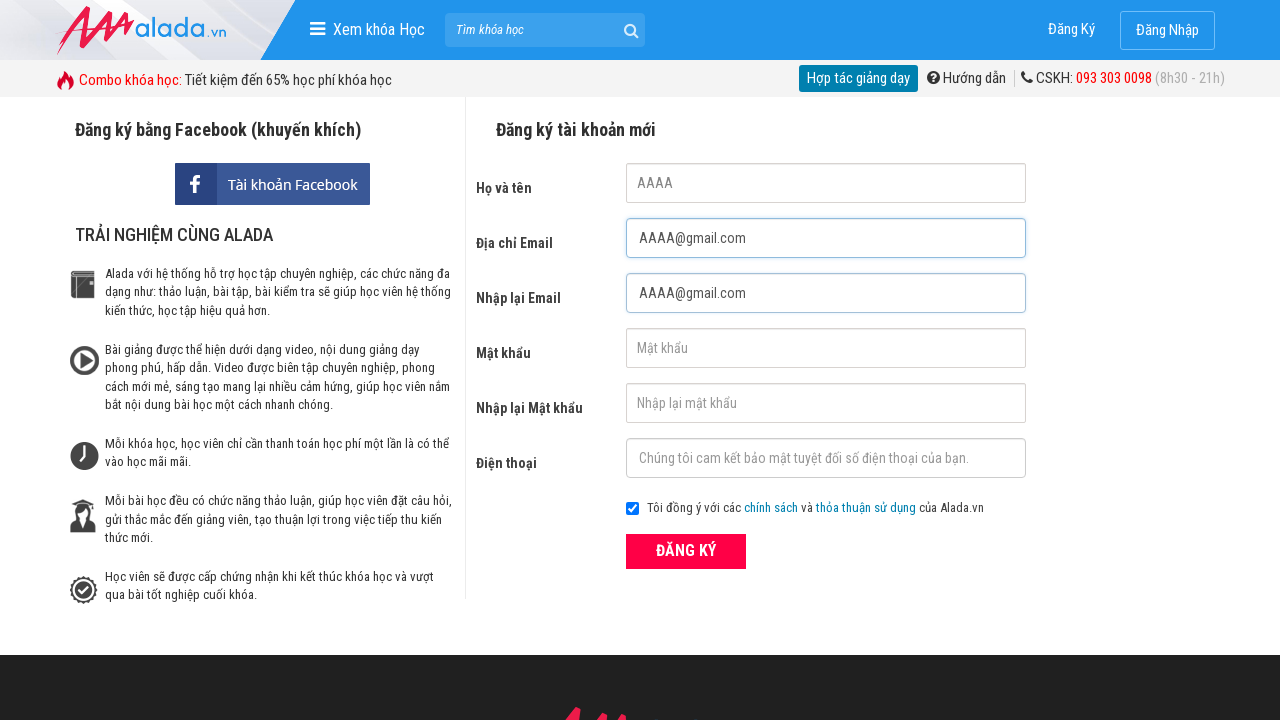

Filled password field with '123456' on #txtPassword
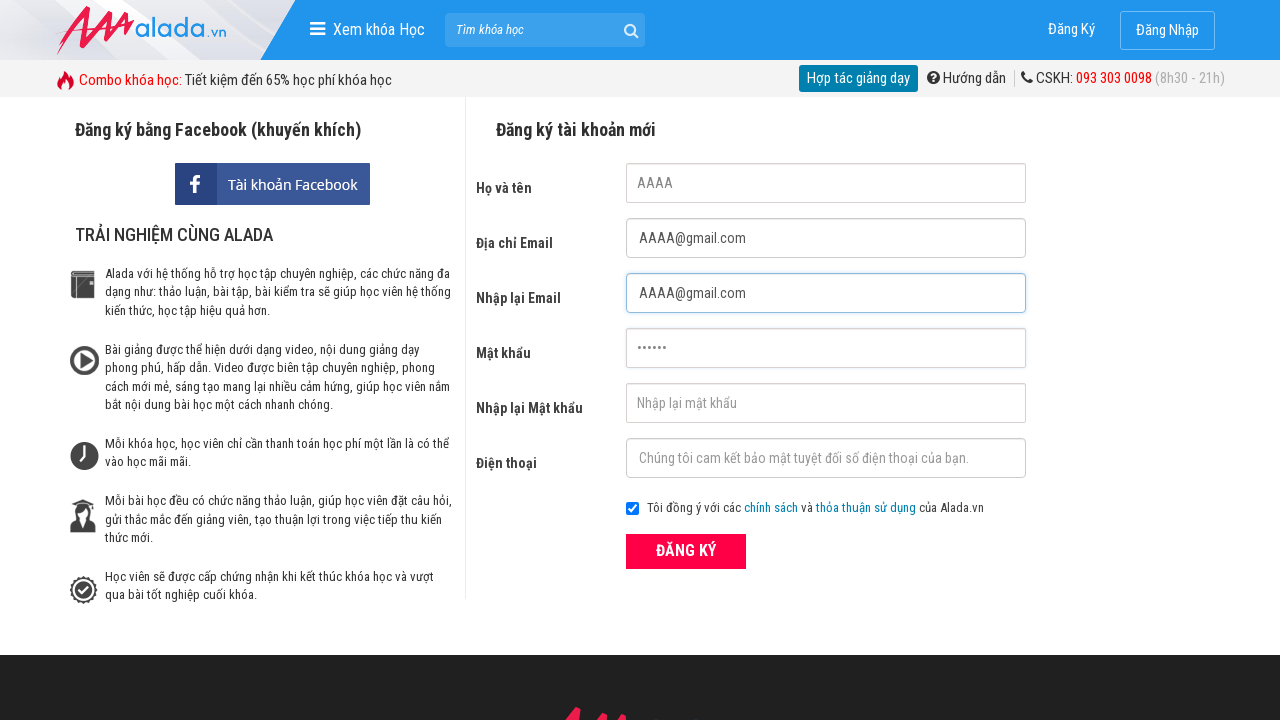

Filled confirm password field with mismatched password '123456789' on #txtCPassword
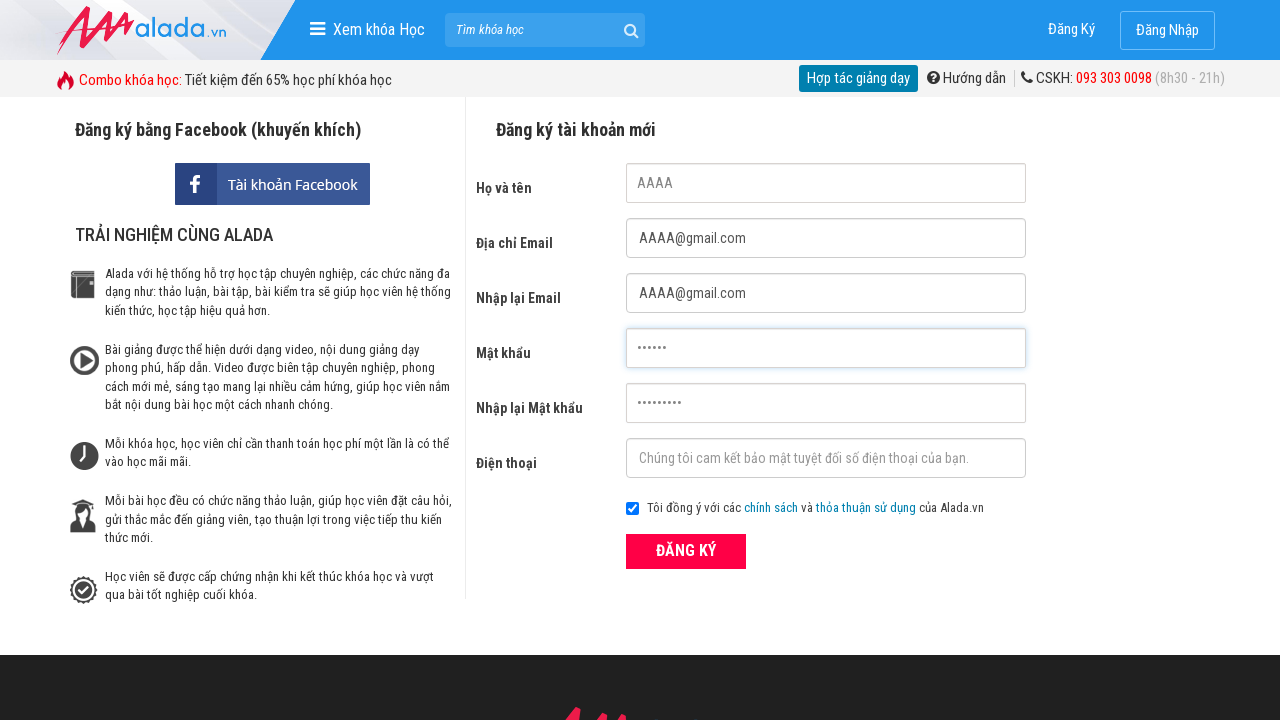

Filled phone field with '0369276478' on #txtPhone
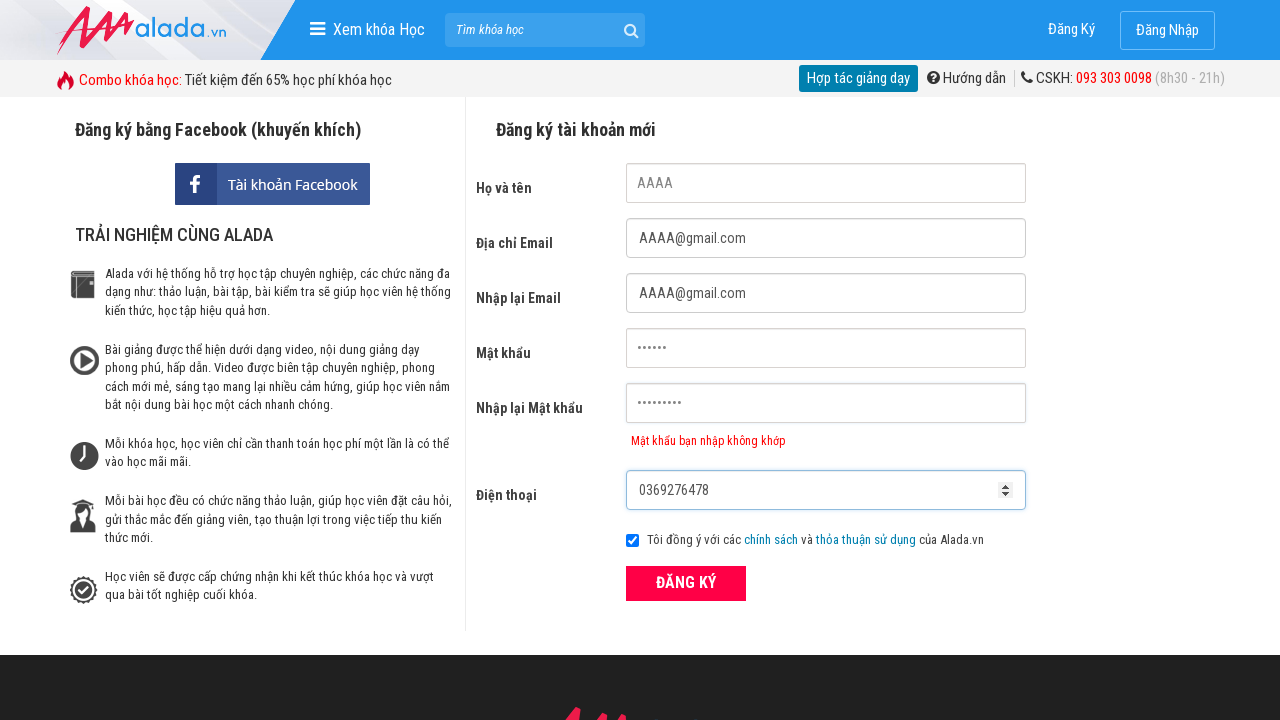

Clicked ĐĂNG KÝ (Register) button to submit form at (686, 583) on xpath=//div[@class='field_btn']//button[text()='ĐĂNG KÝ']
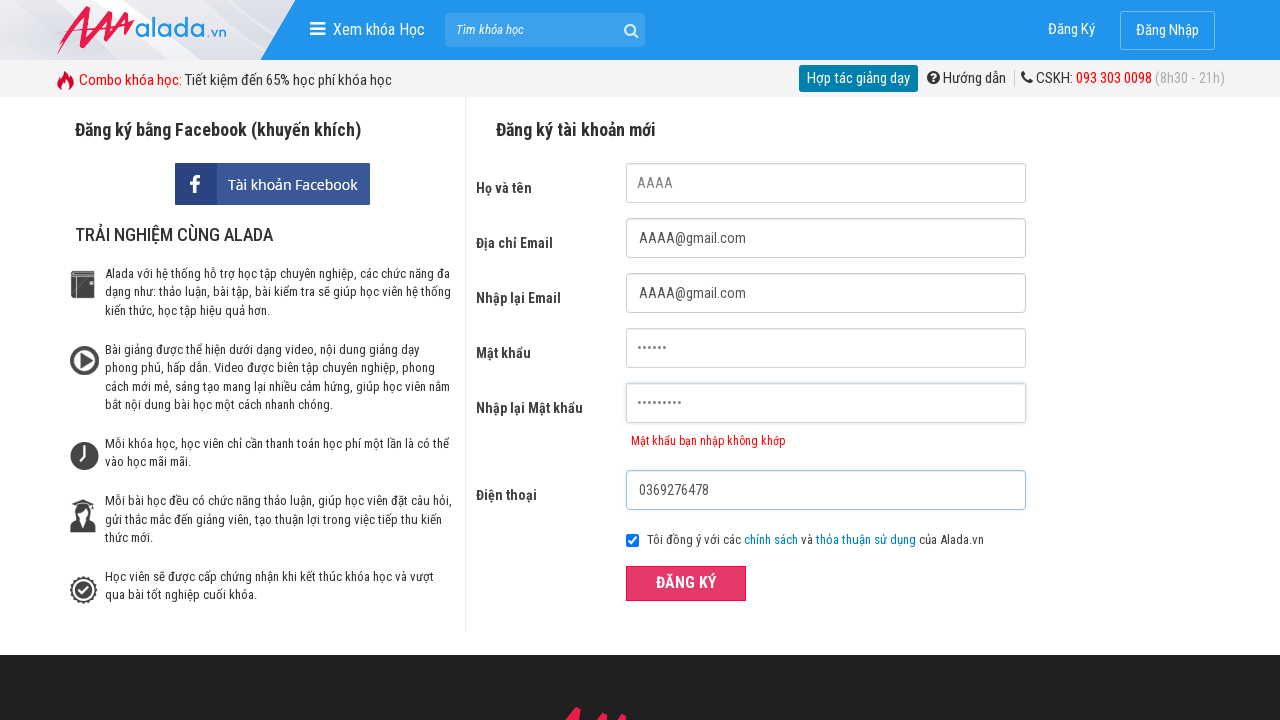

Password confirmation error message appeared
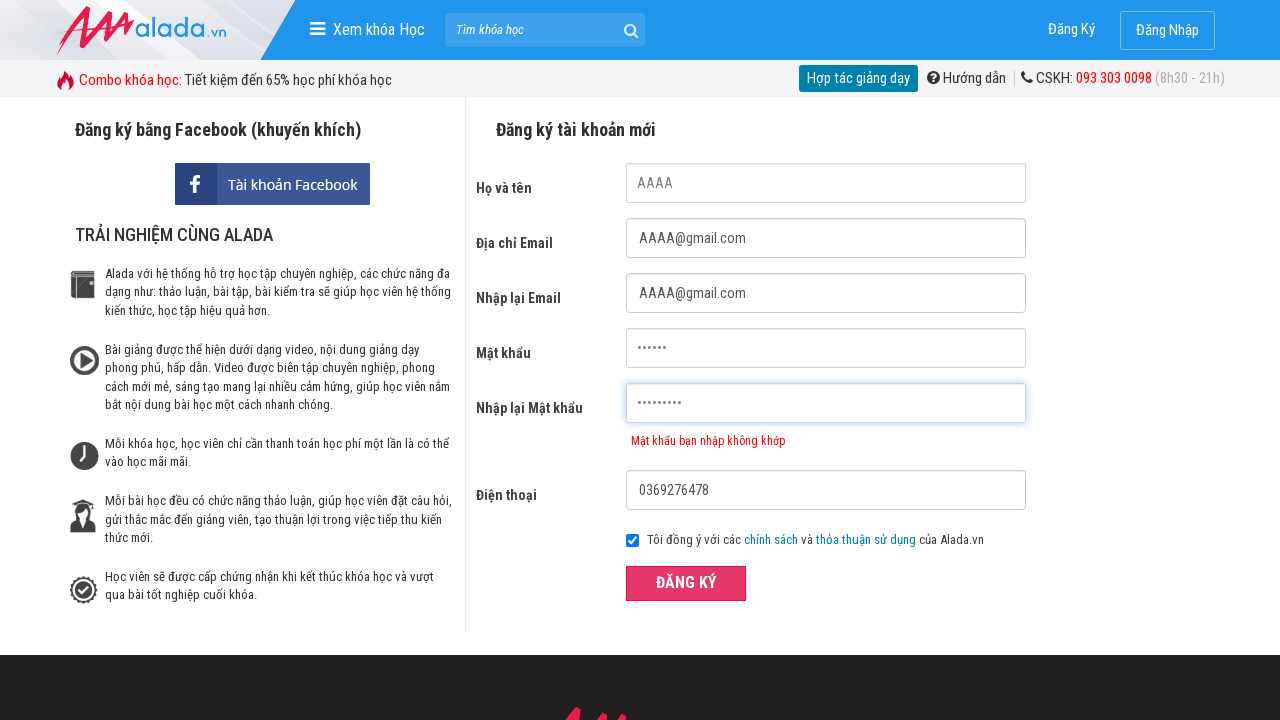

Verified error message 'Mật khẩu bạn nhập không khớp' is displayed for mismatched passwords
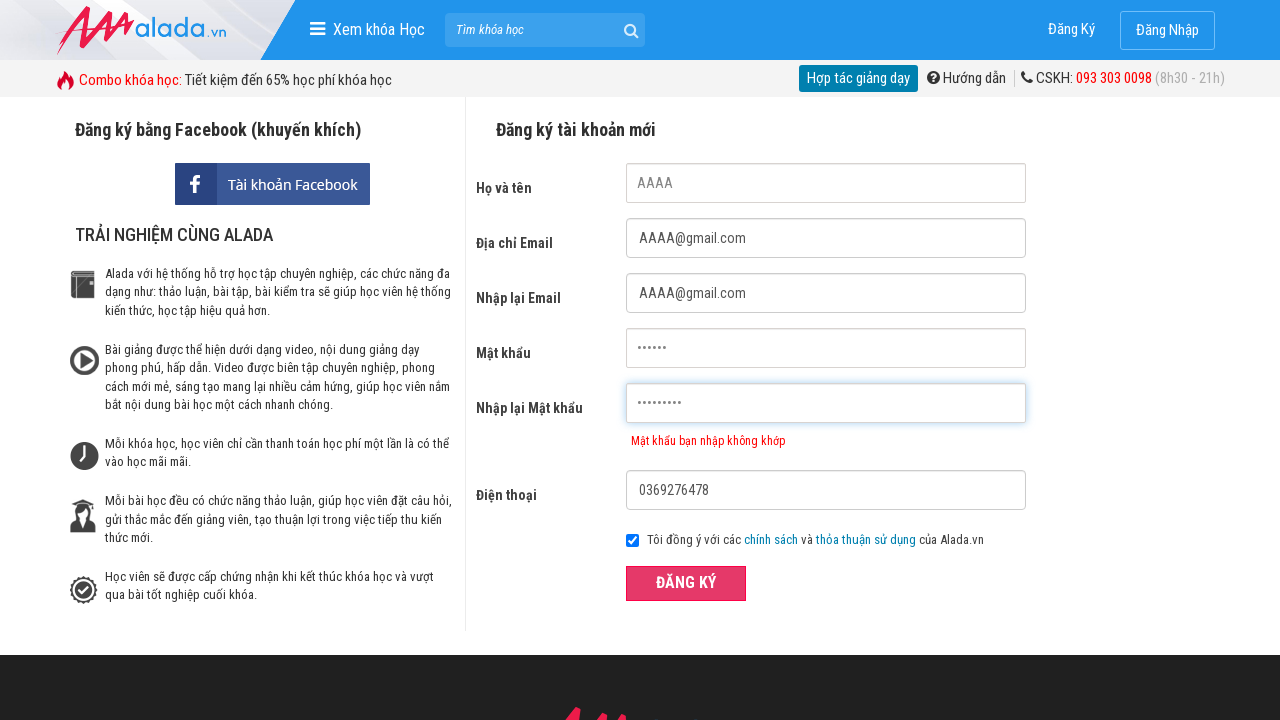

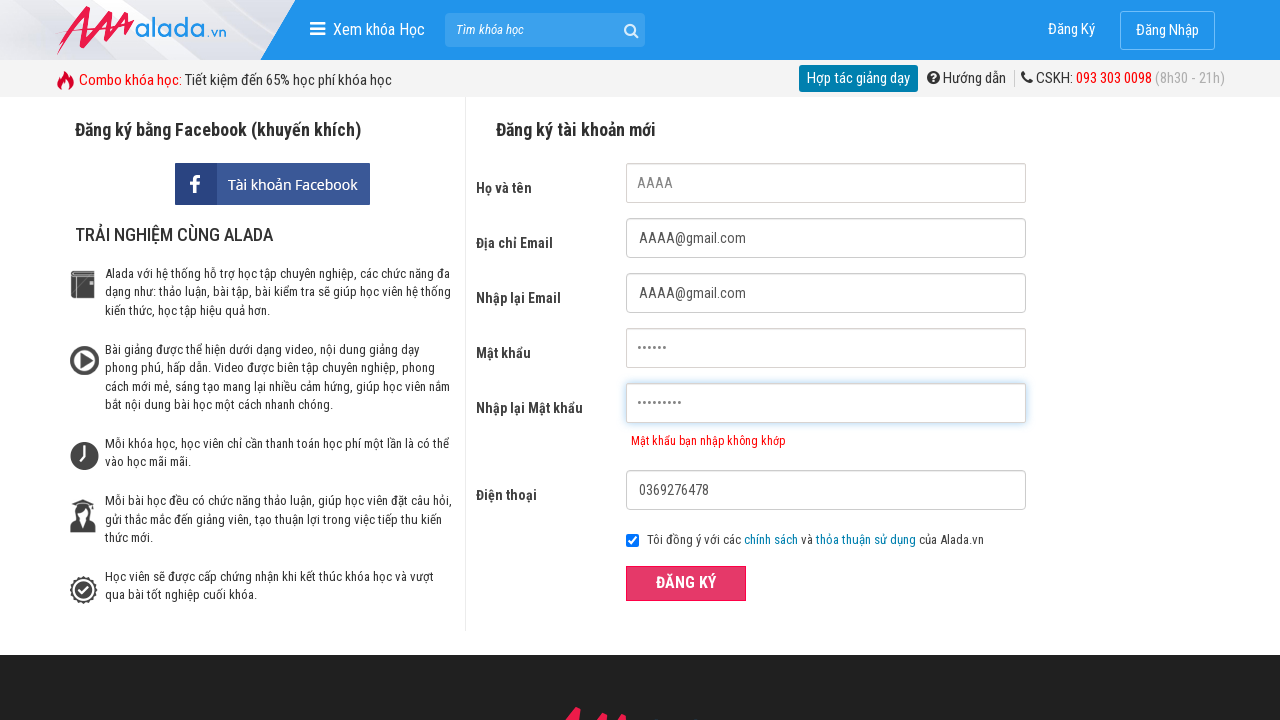